Tests form validation by submitting a registration form with invalid email and short password, then verifying error messages appear correctly

Starting URL: https://mgsdemo.mgscoder.com/mgscode/regform/index-2.html

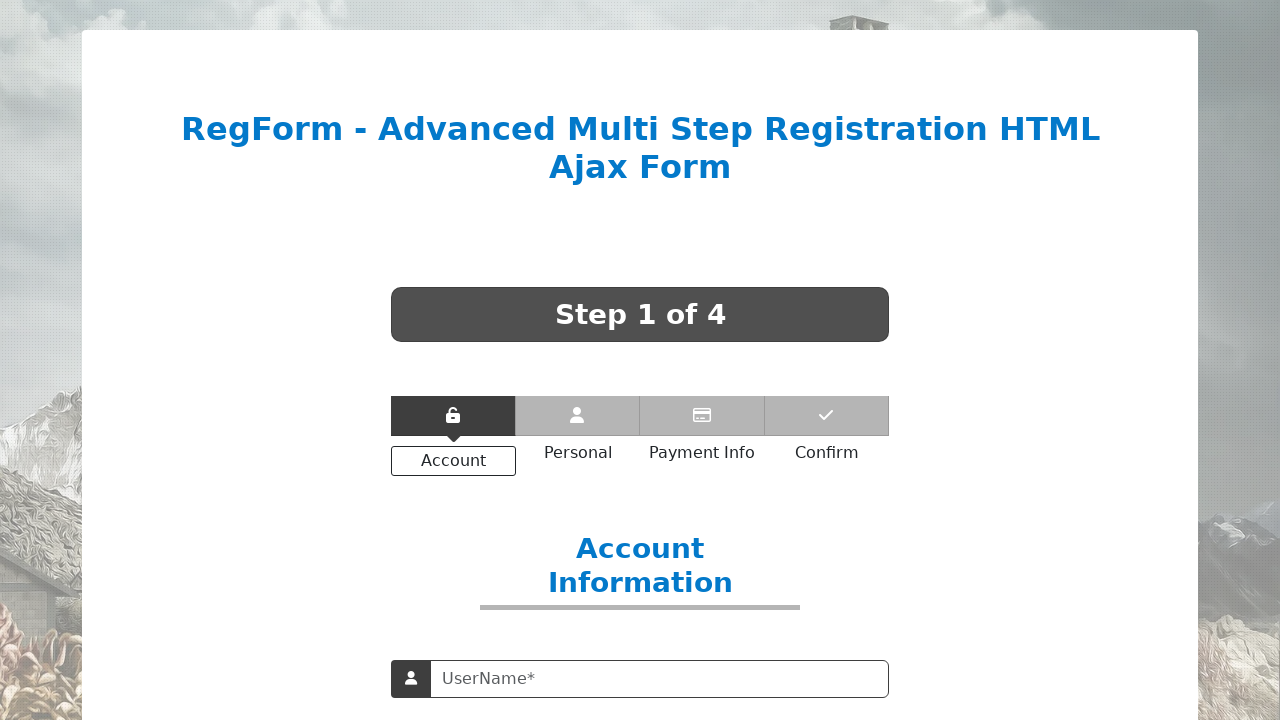

Filled username field with 'johndoe87' on #uname
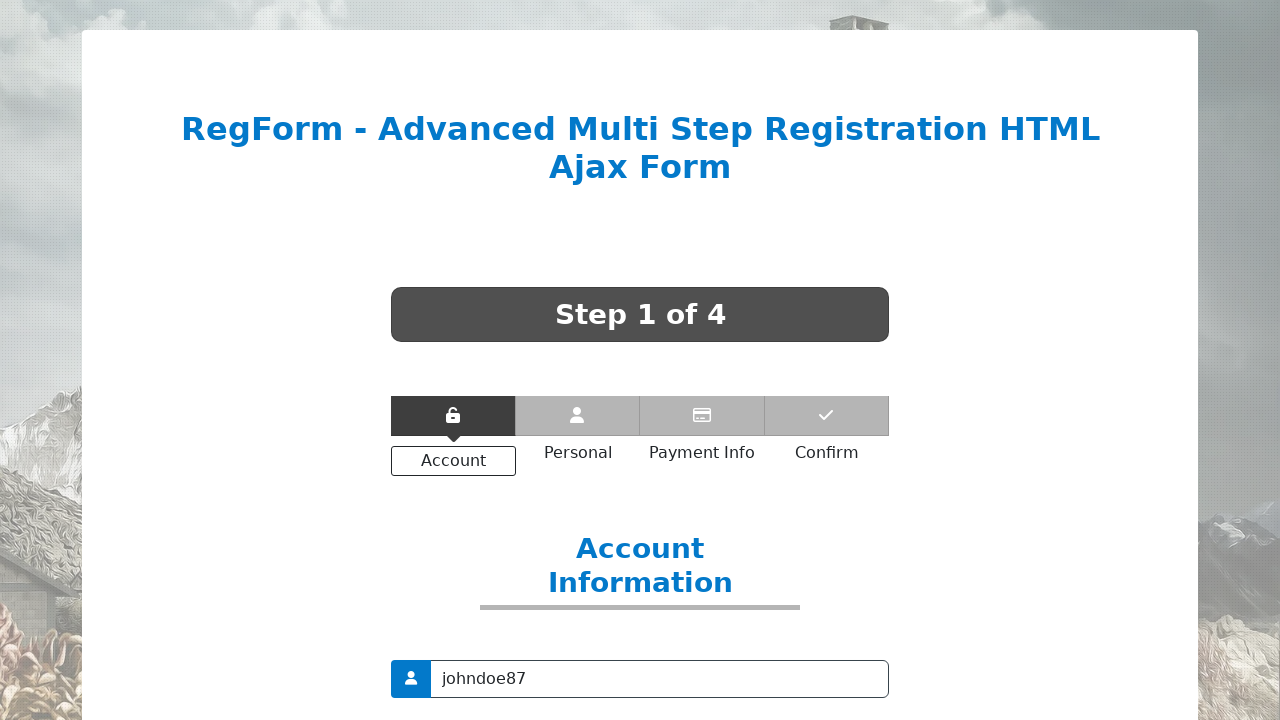

Filled email field with invalid email 'test@' on #email
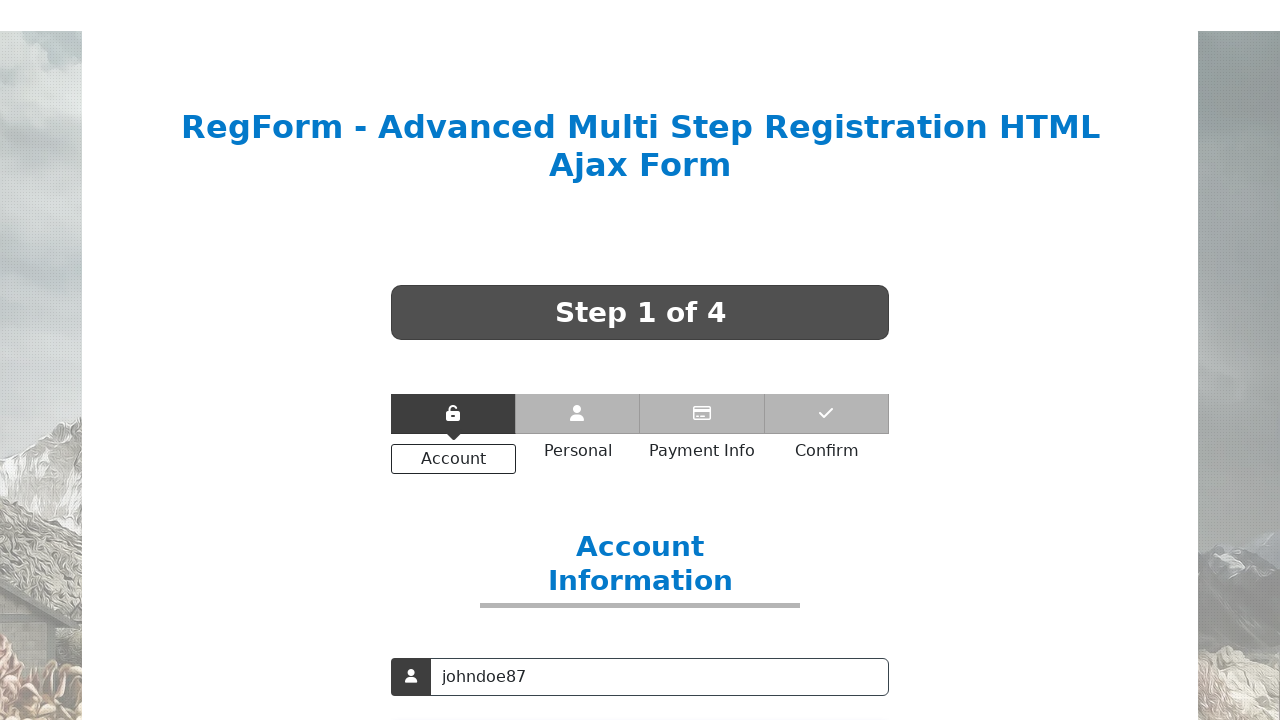

Filled password field with short password '123' on #pass
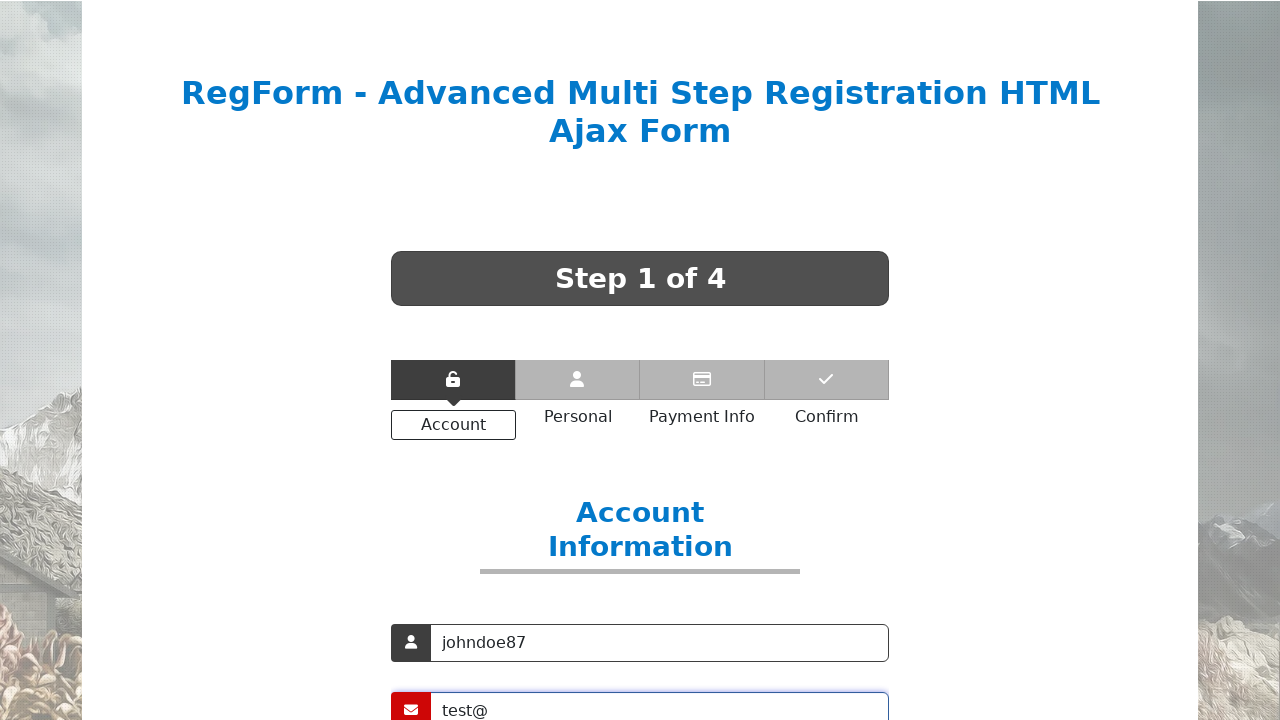

Filled confirm password field with '123' on #cpass
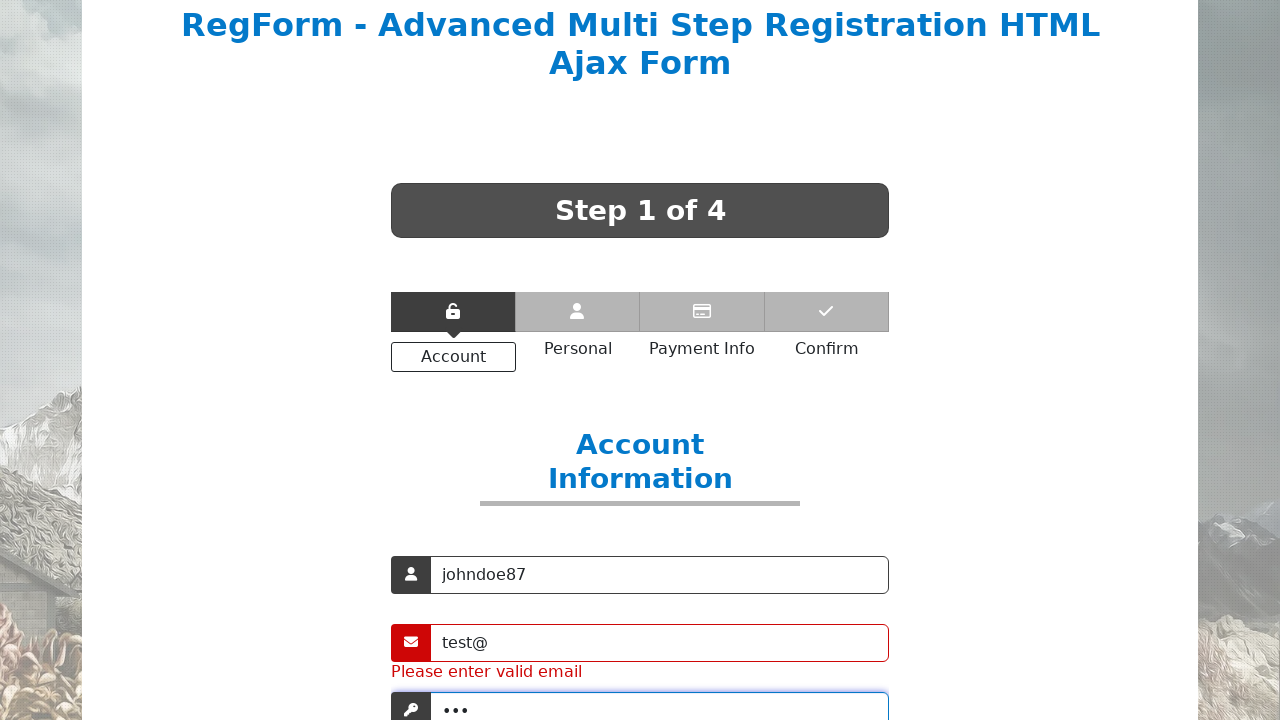

Clicked Next button to submit registration form at (840, 551) on xpath=//button[contains(text(),'Next')]
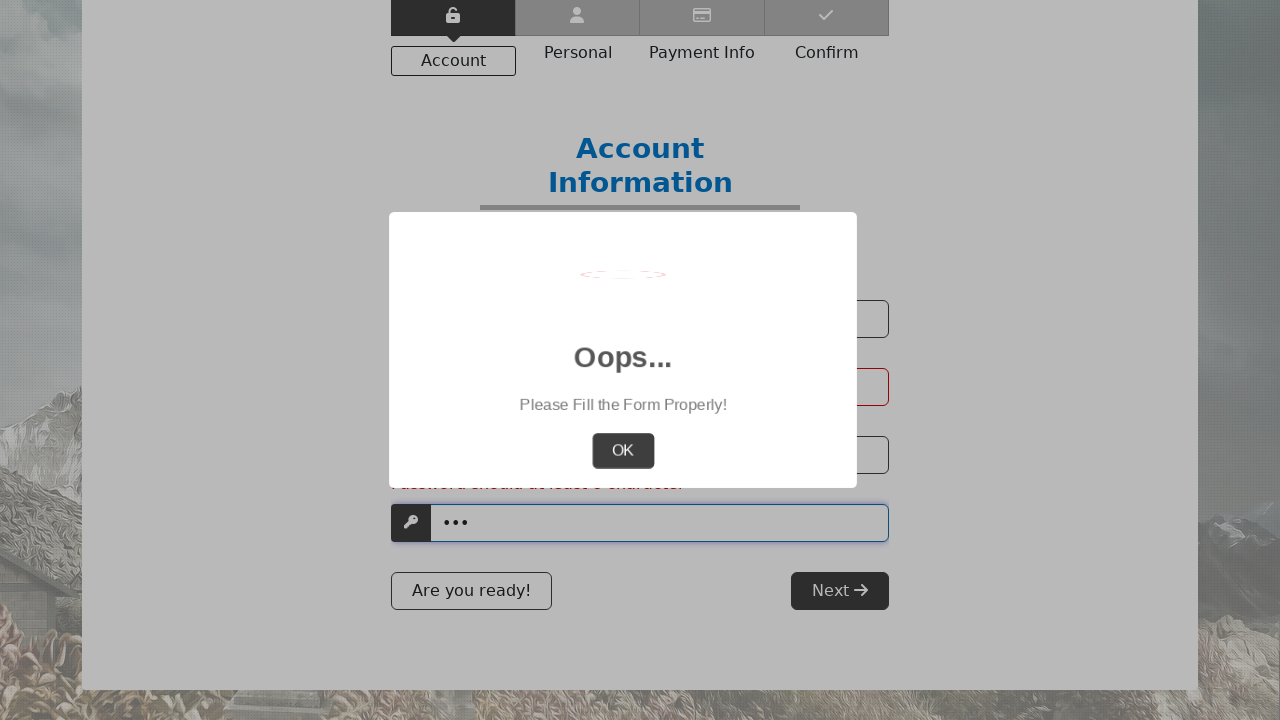

Error popup appeared
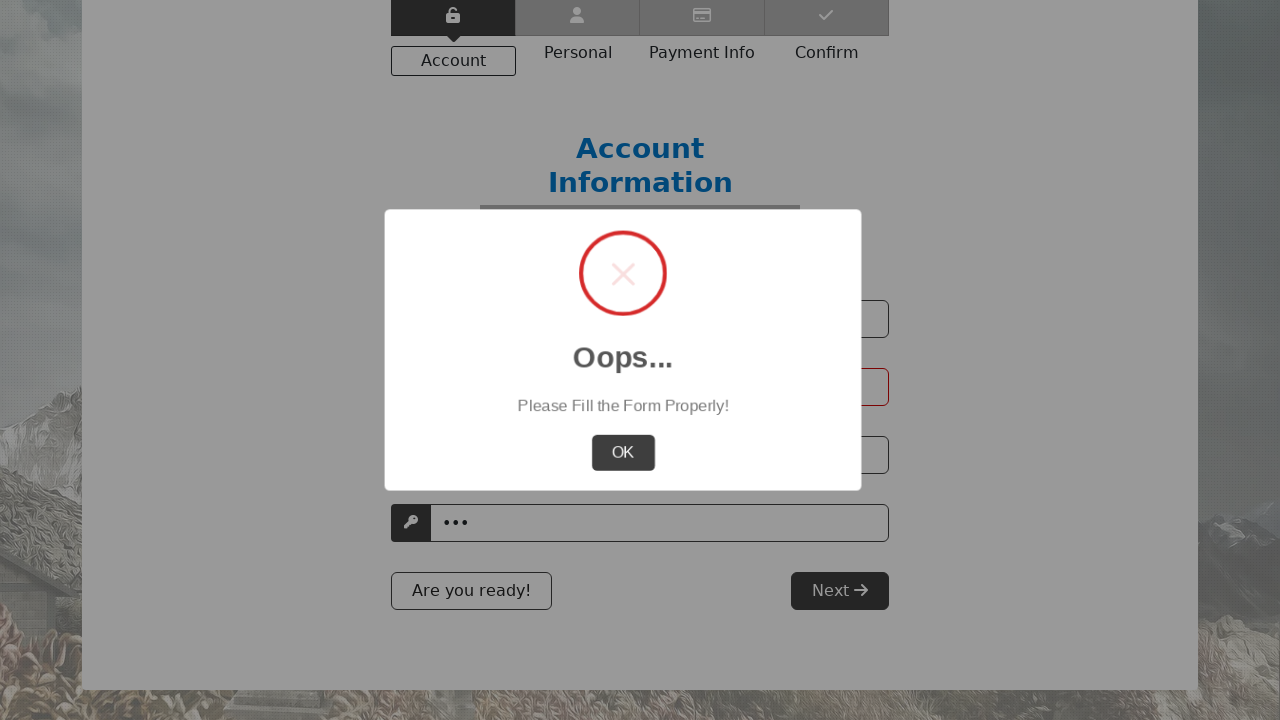

Retrieved error popup text
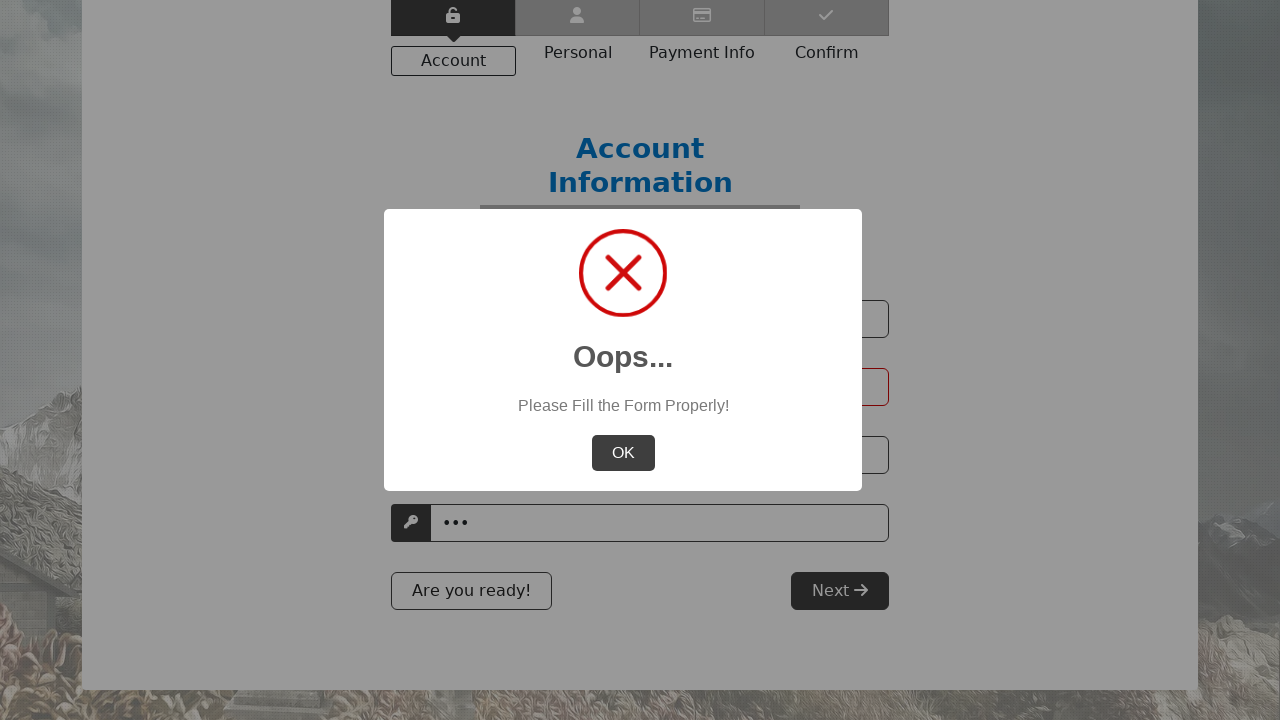

Verified error popup message is 'Please Fill the Form Properly!'
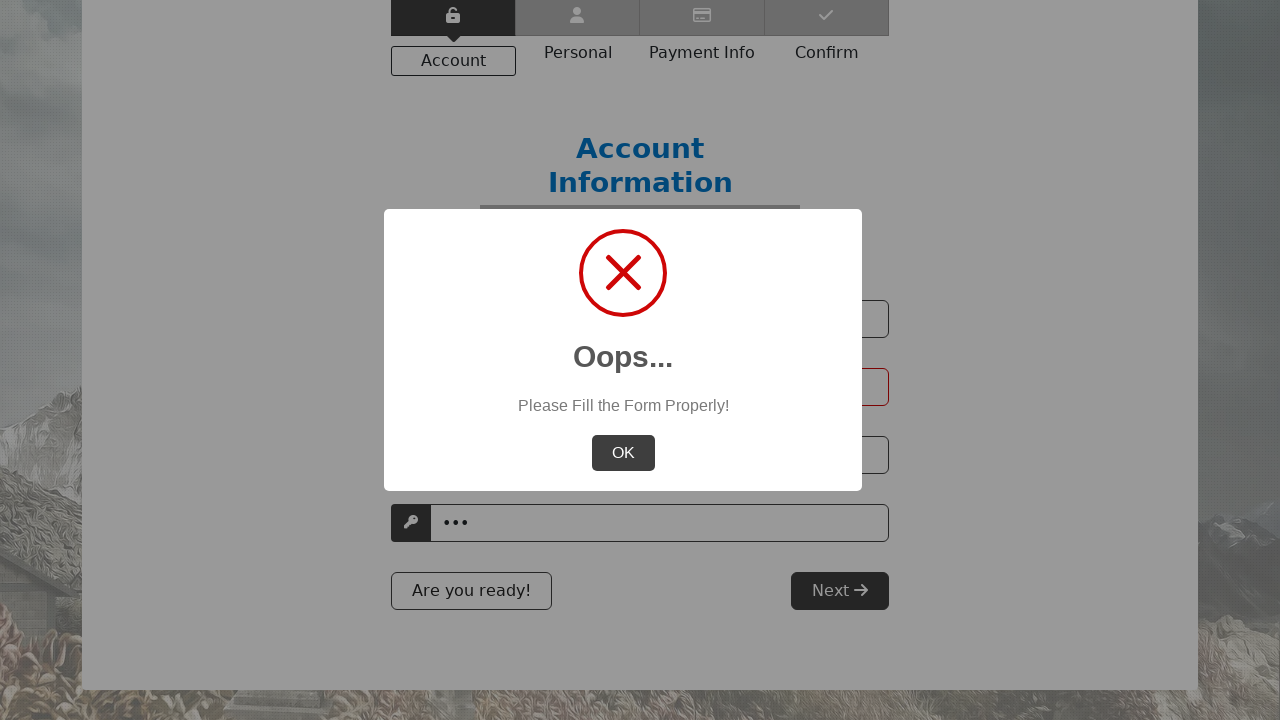

Clicked OK button on error popup at (623, 453) on xpath=//button[@class='confirm']
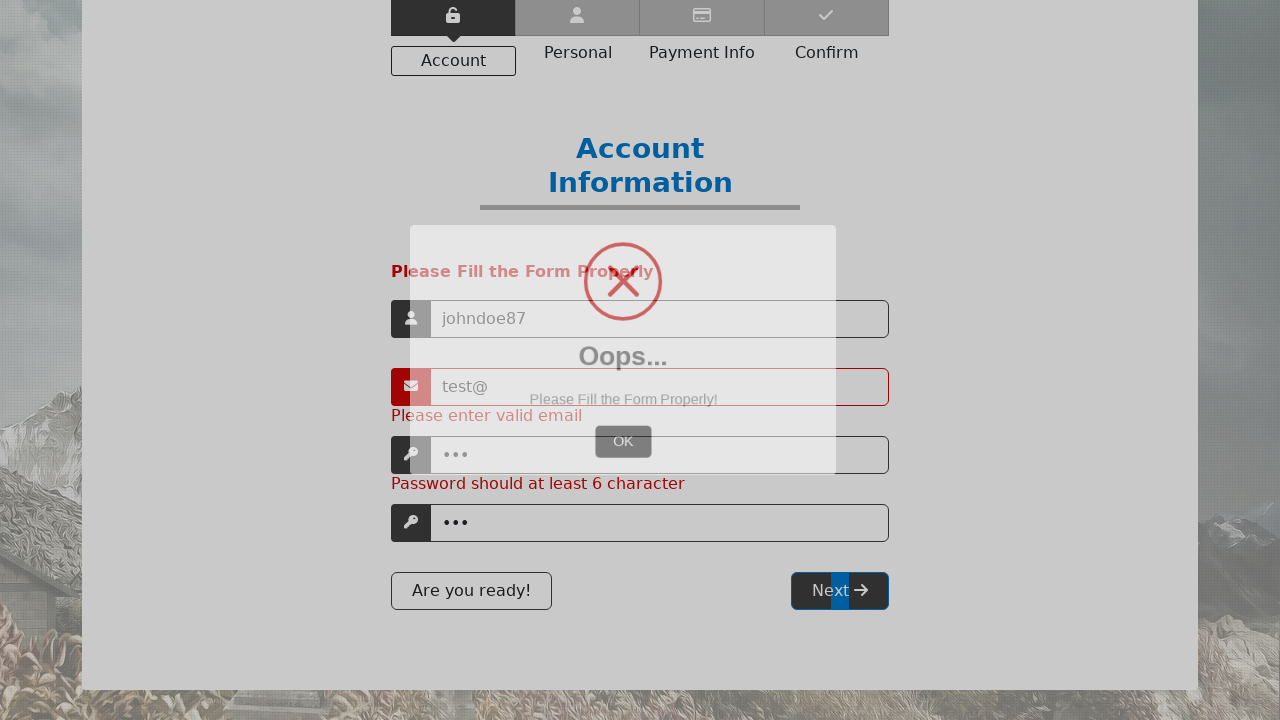

Retrieved email validation error message
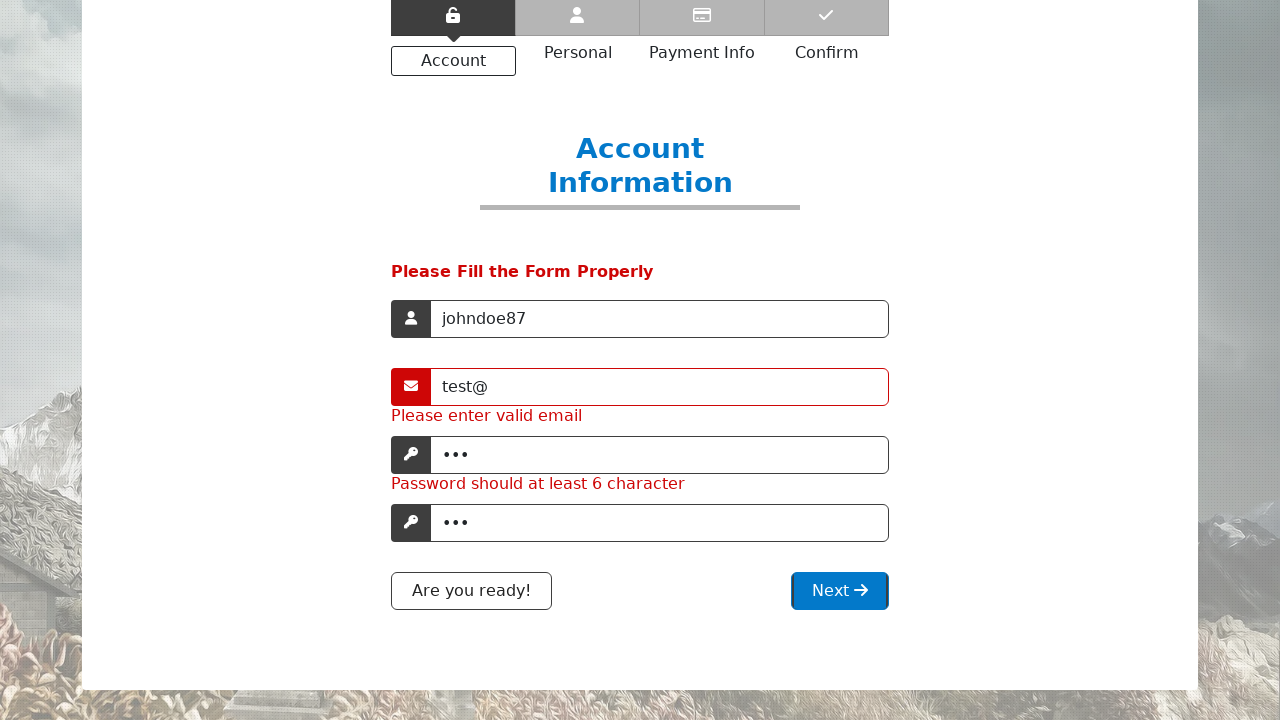

Verified email error message is 'Please enter valid email'
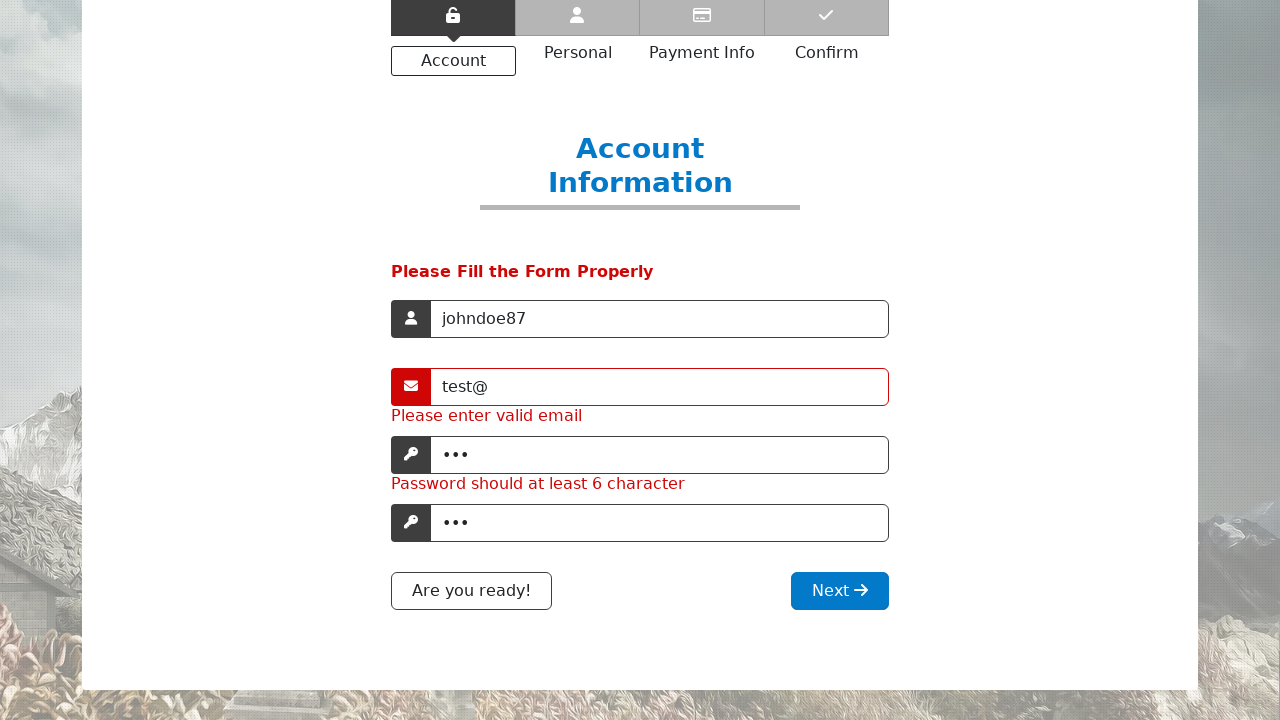

Retrieved password validation error message
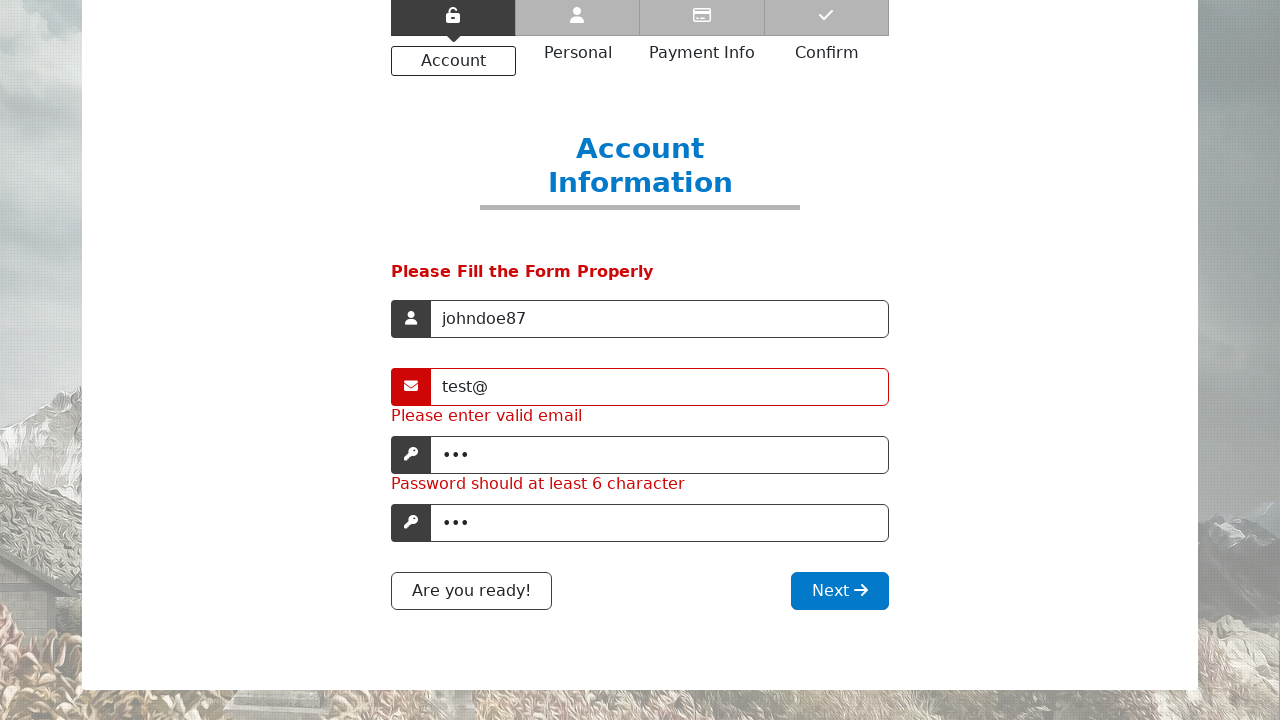

Verified password error message is 'Password should at least 6 character'
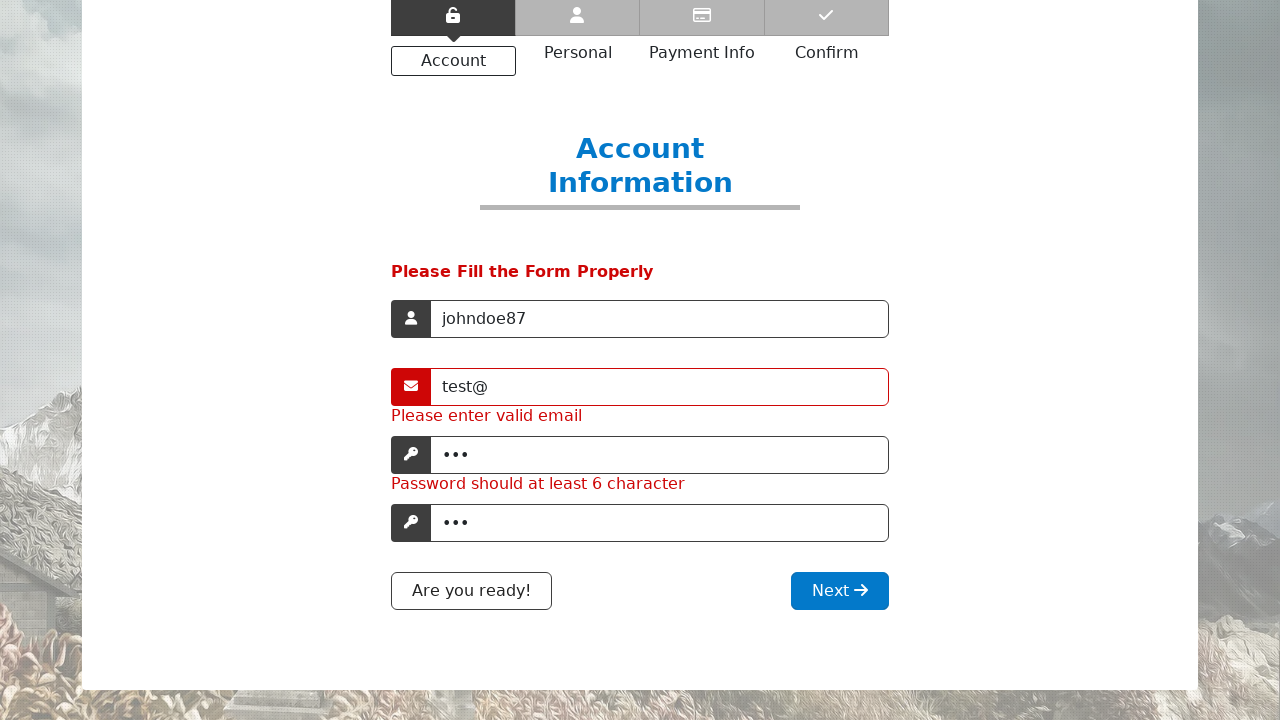

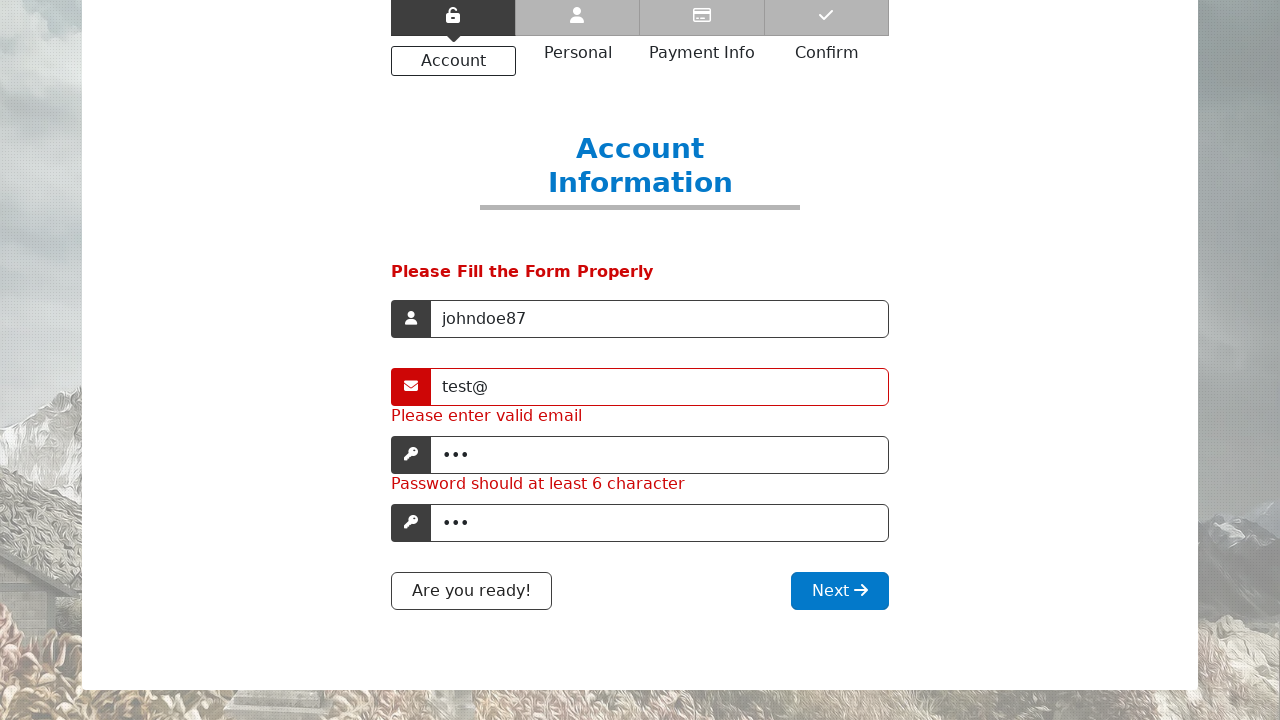